Tests table sorting functionality by clicking column header to sort, then verifies the sorting is correct, and searches for "Rice" item across paginated results to retrieve its price

Starting URL: https://rahulshettyacademy.com/seleniumPractise/#/offers

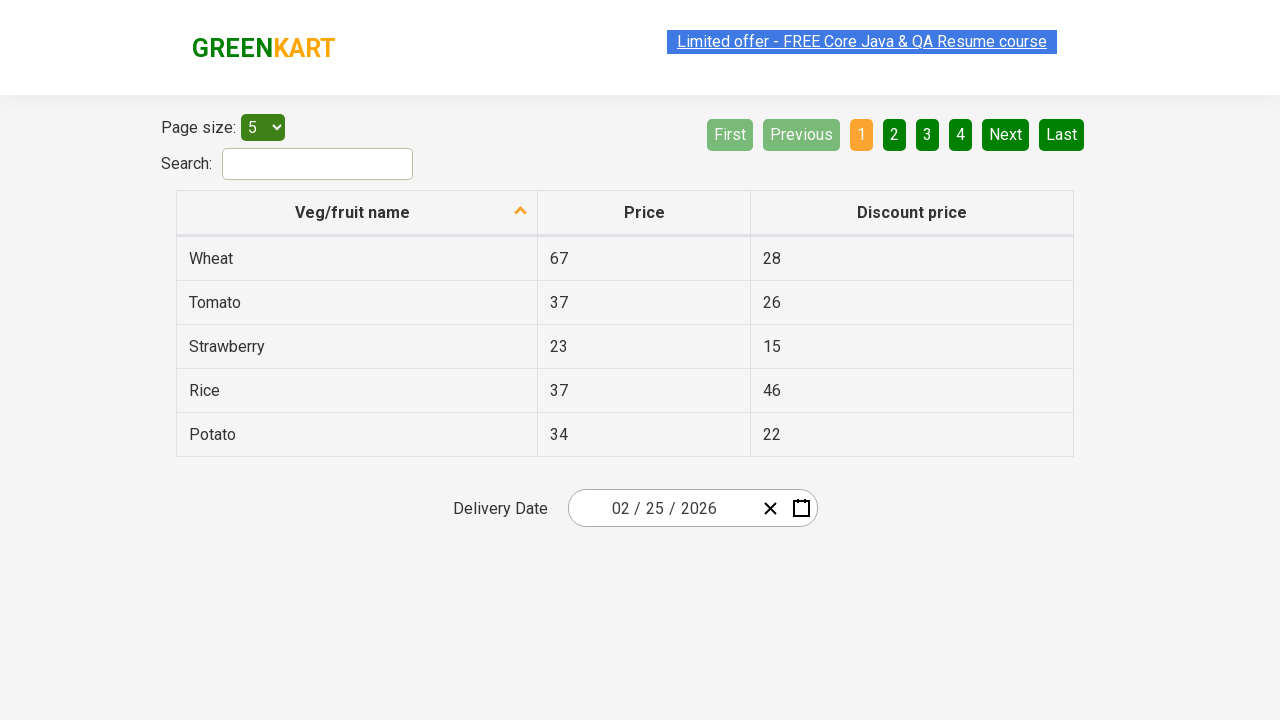

Clicked first column header to sort table at (357, 213) on xpath=//tr/th[1]
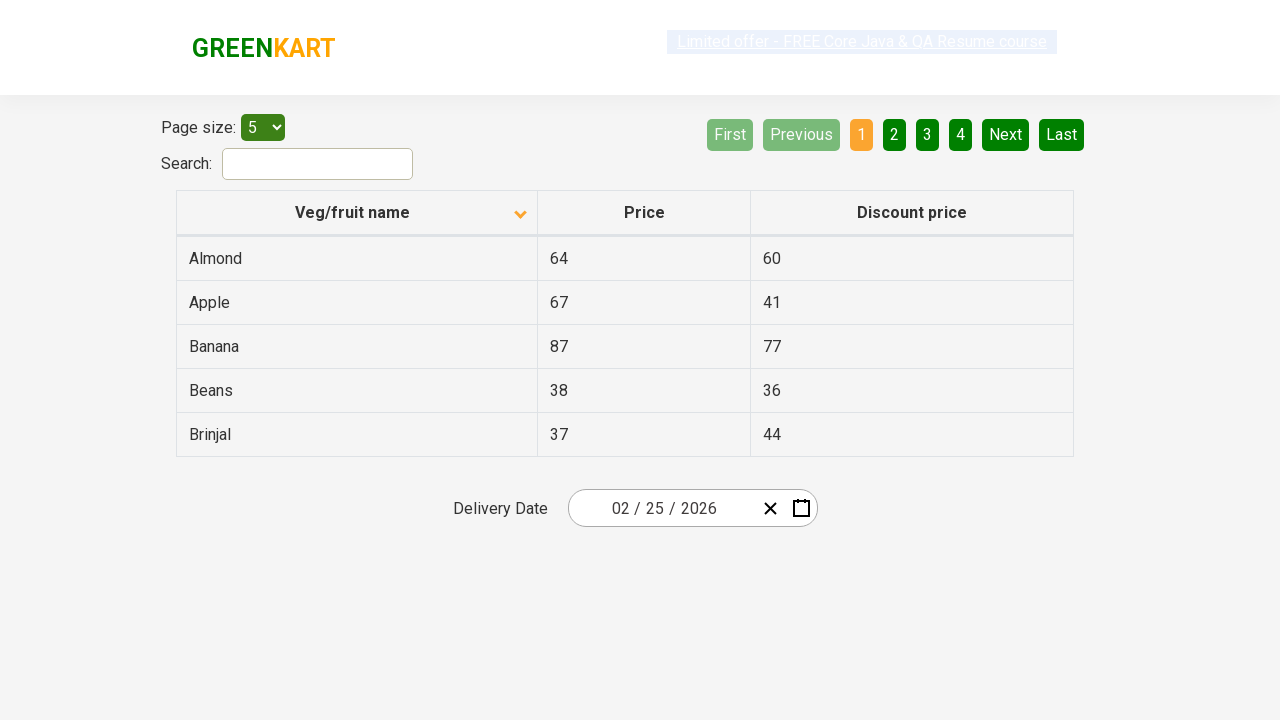

Retrieved all first column elements
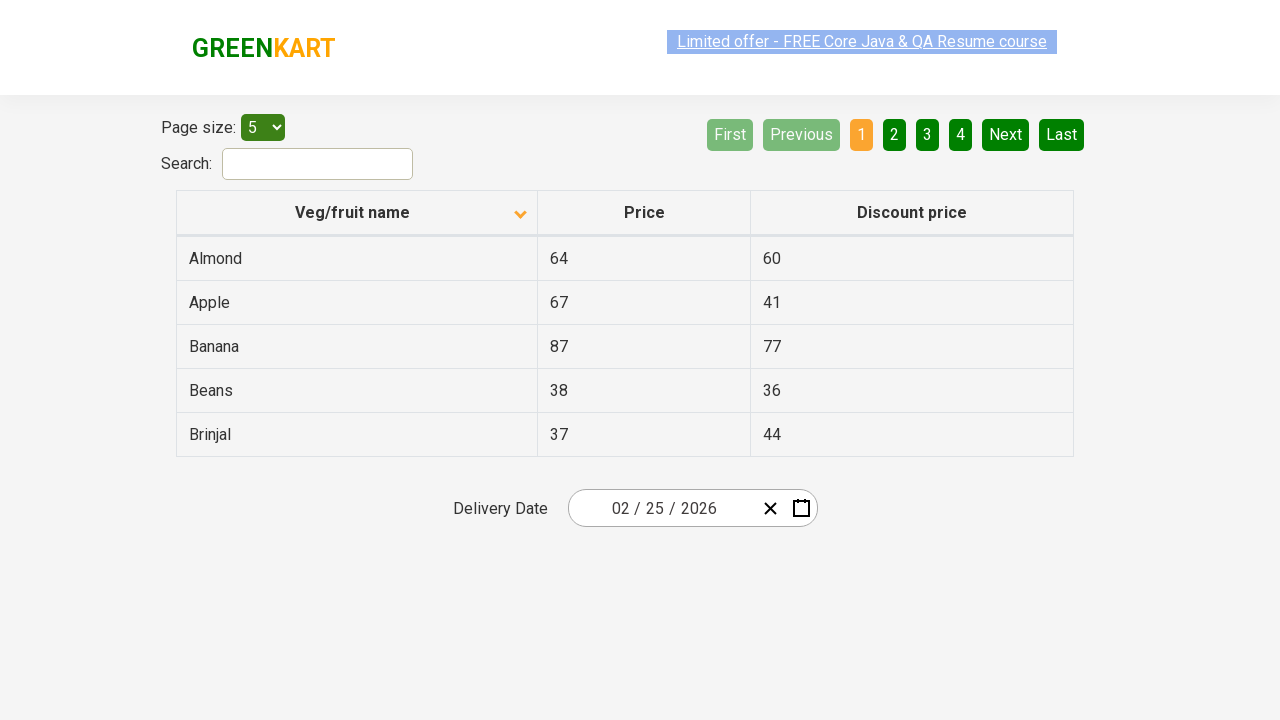

Extracted text content from all column elements
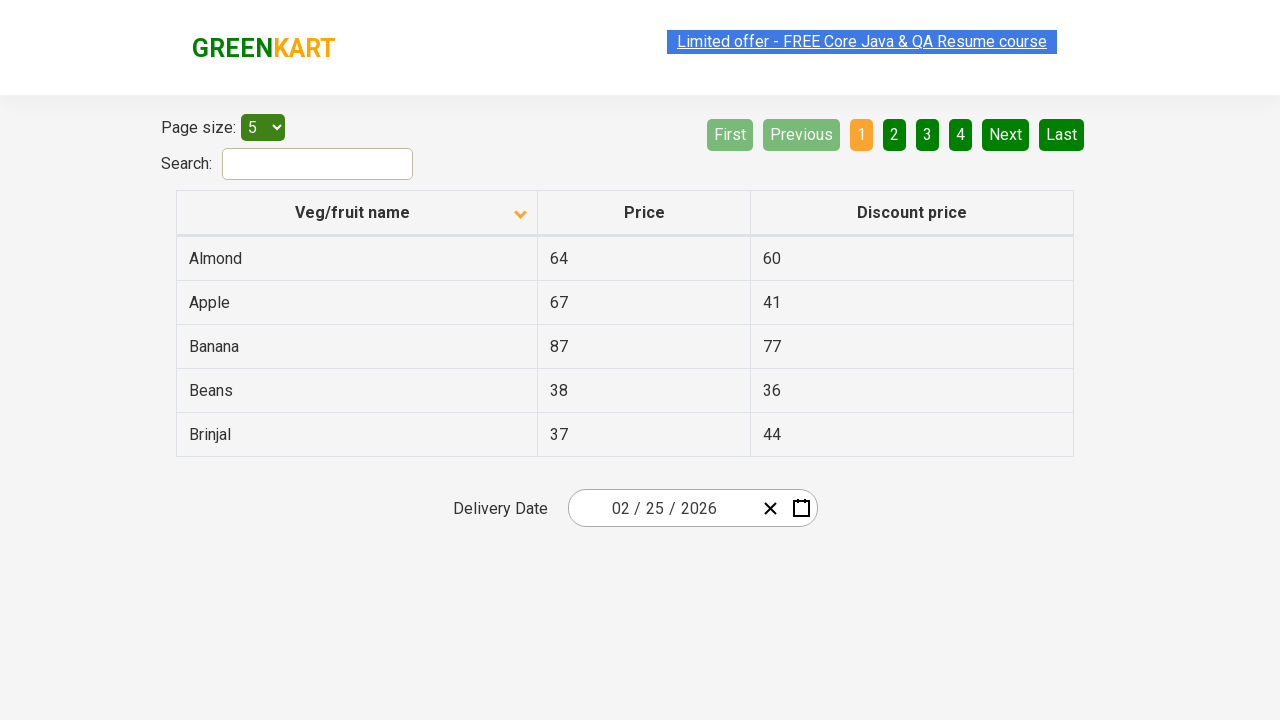

Created sorted version of element list
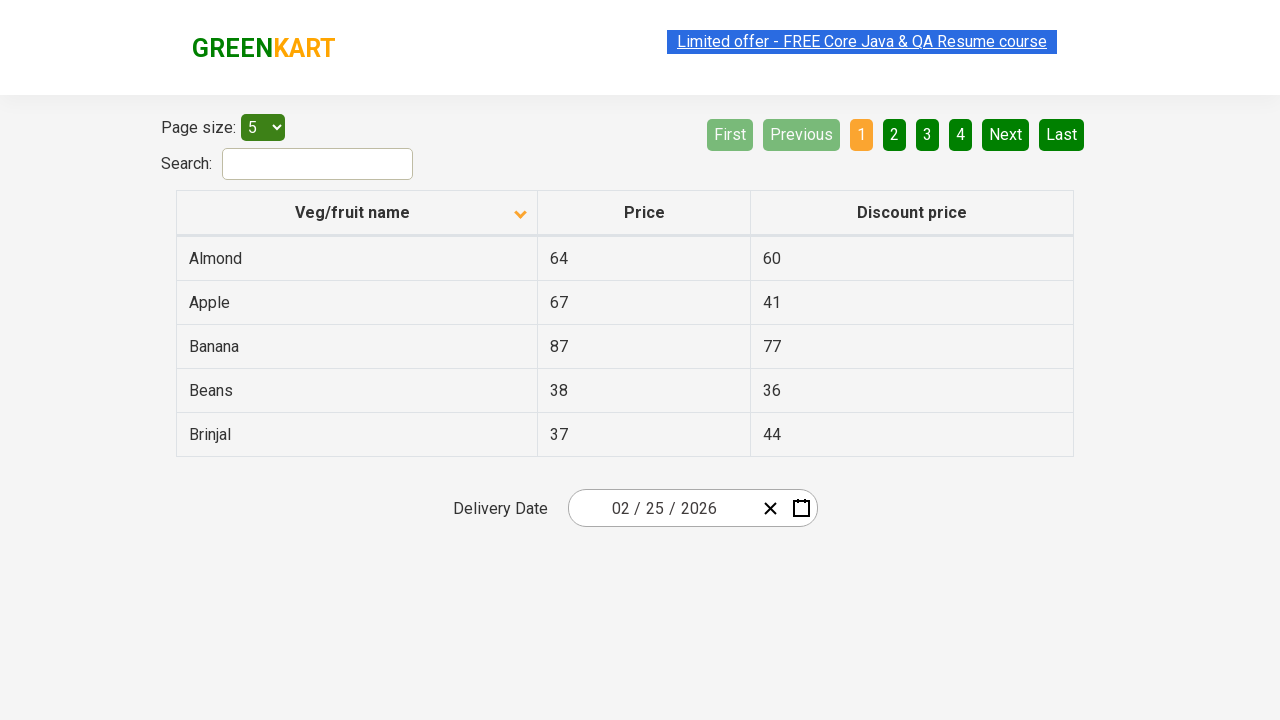

Verified table sorting is correct
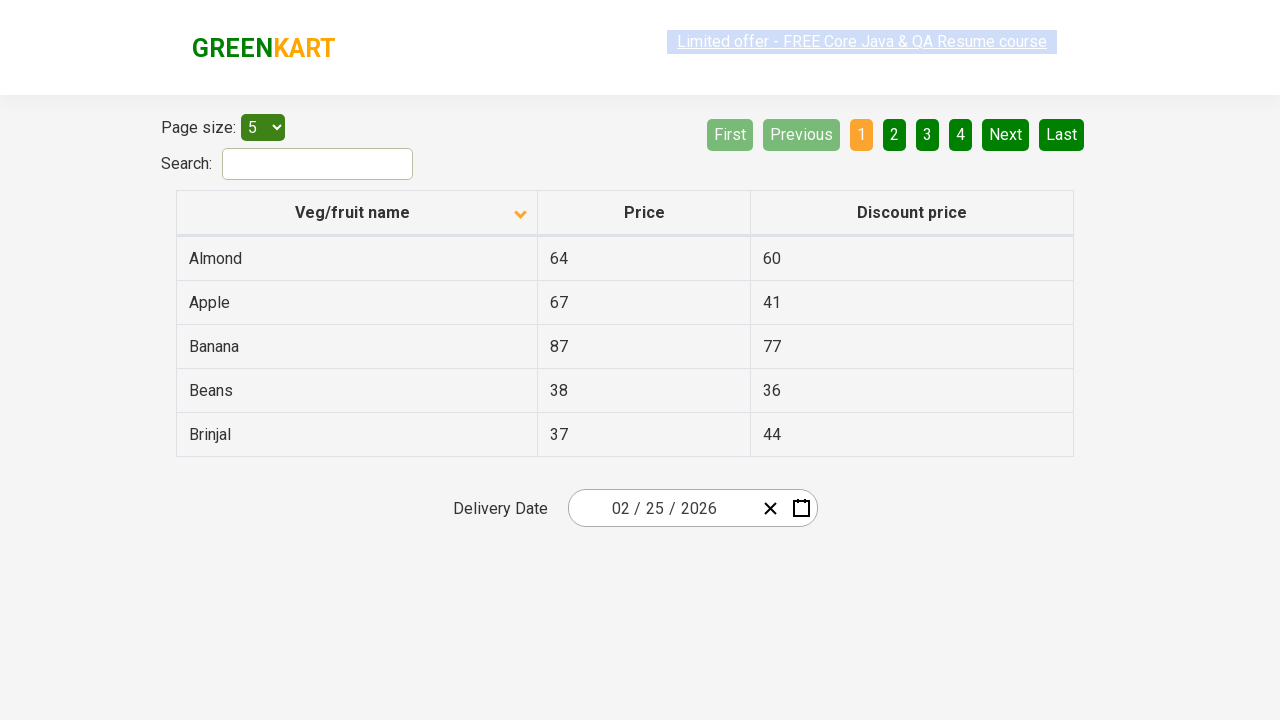

Retrieved fresh list of table rows
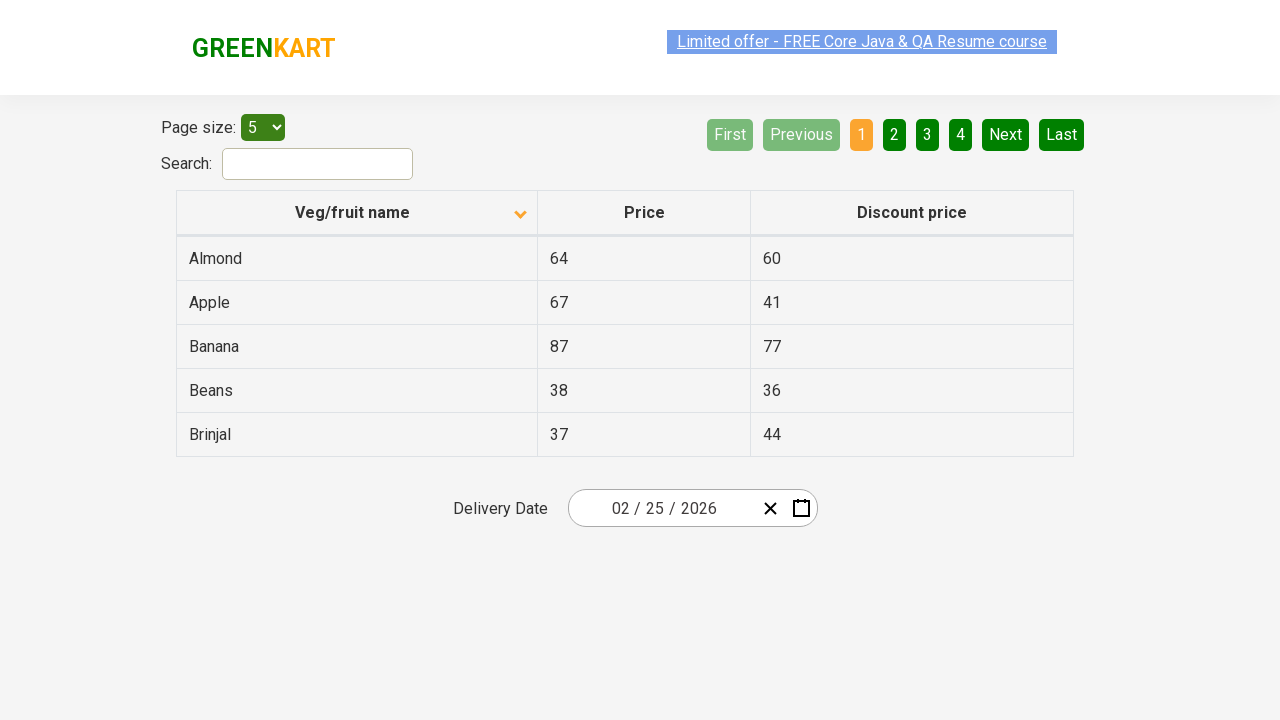

Clicked Next button to navigate to next page at (1006, 134) on a[aria-label='Next']
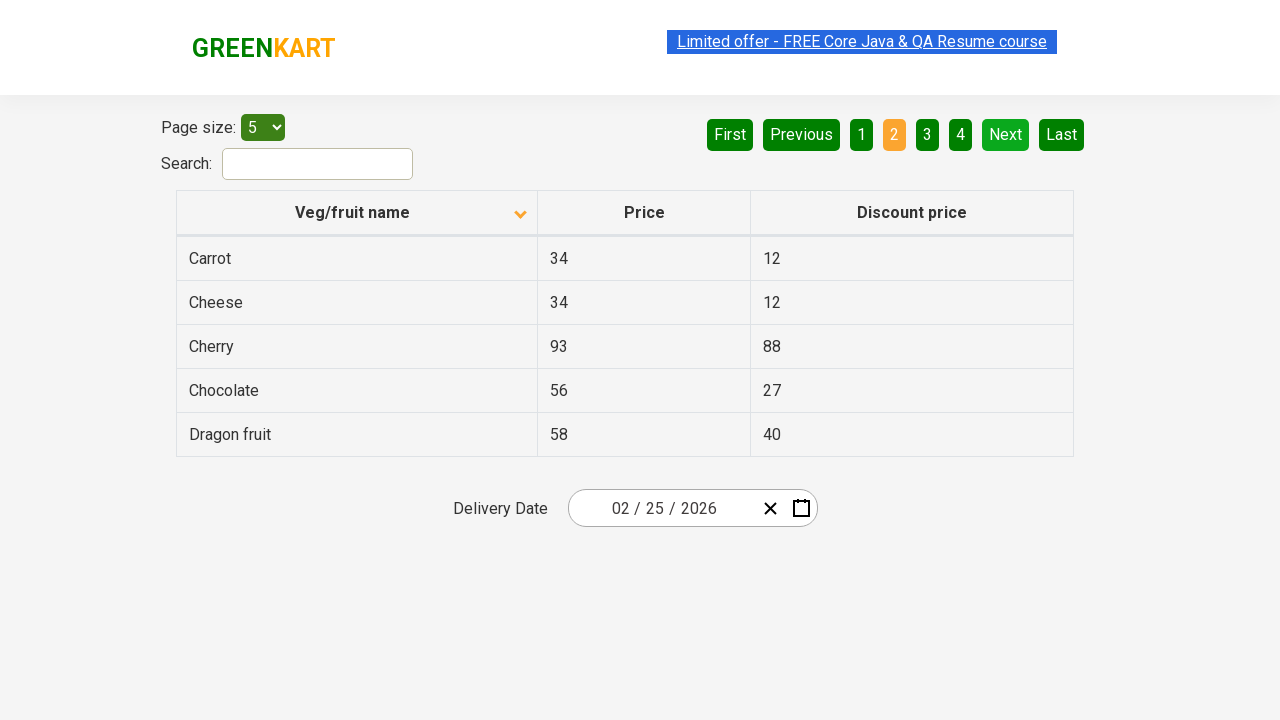

Retrieved fresh list of table rows
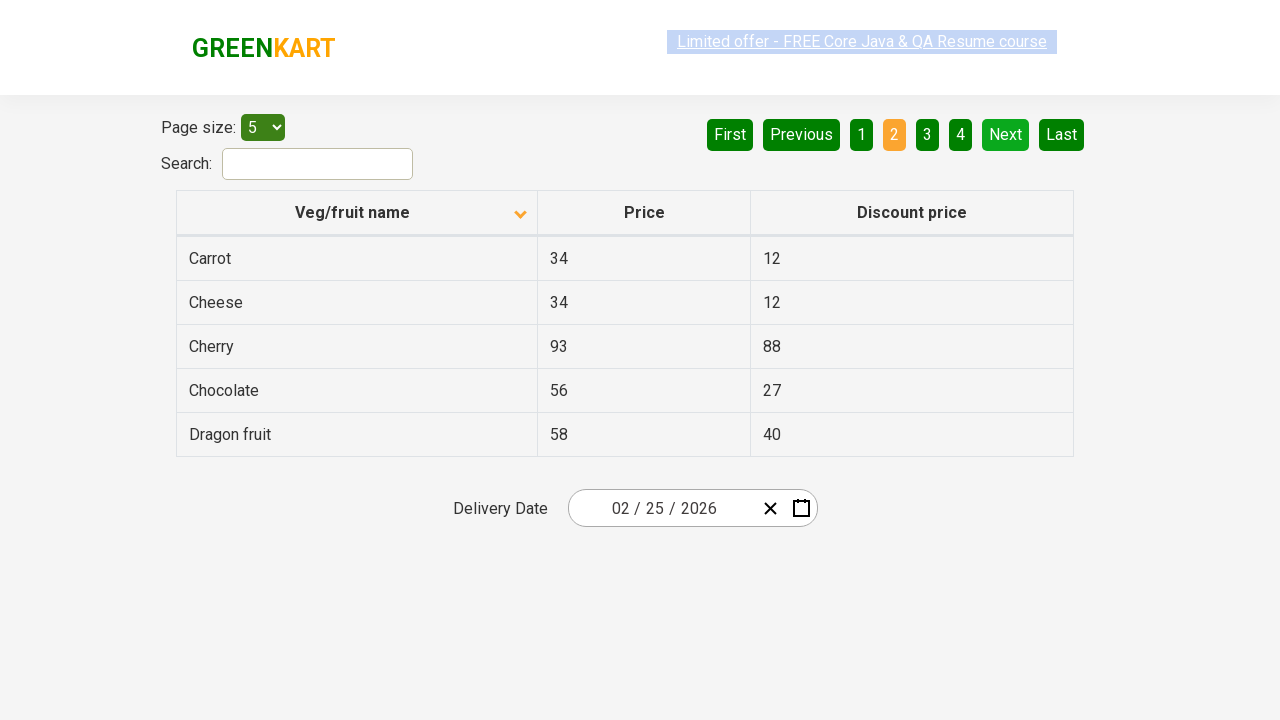

Clicked Next button to navigate to next page at (1006, 134) on a[aria-label='Next']
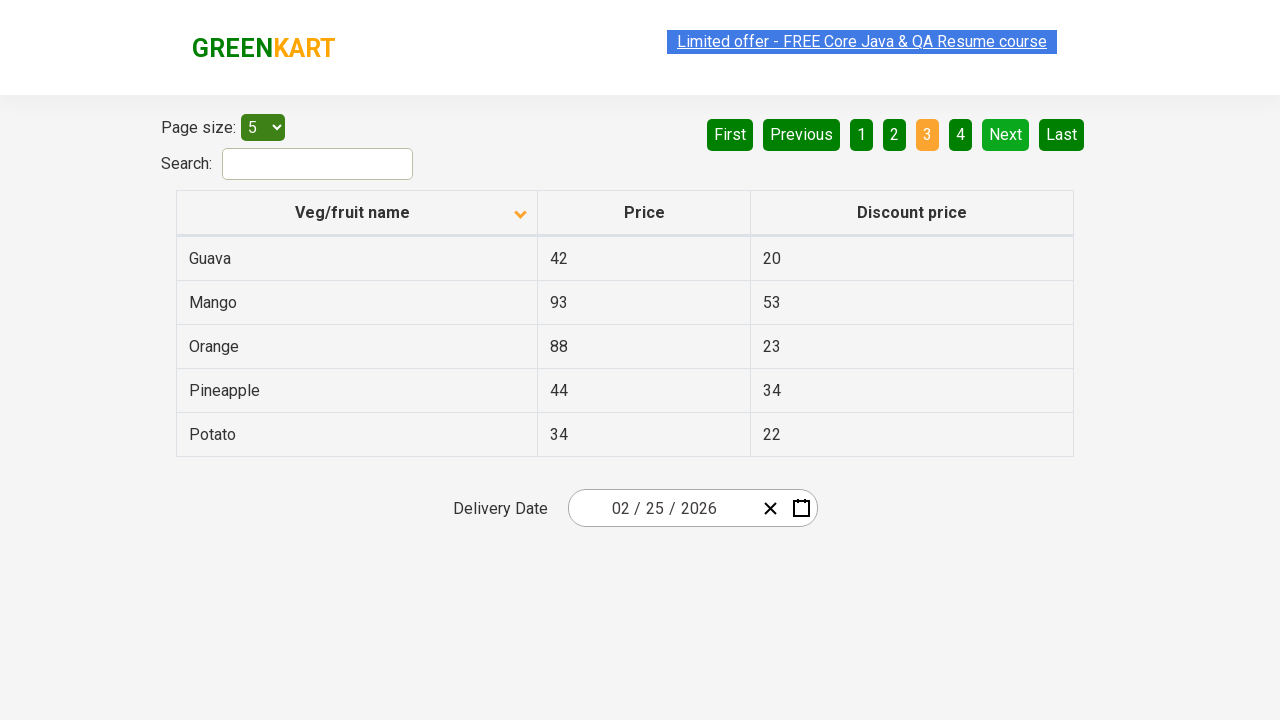

Retrieved fresh list of table rows
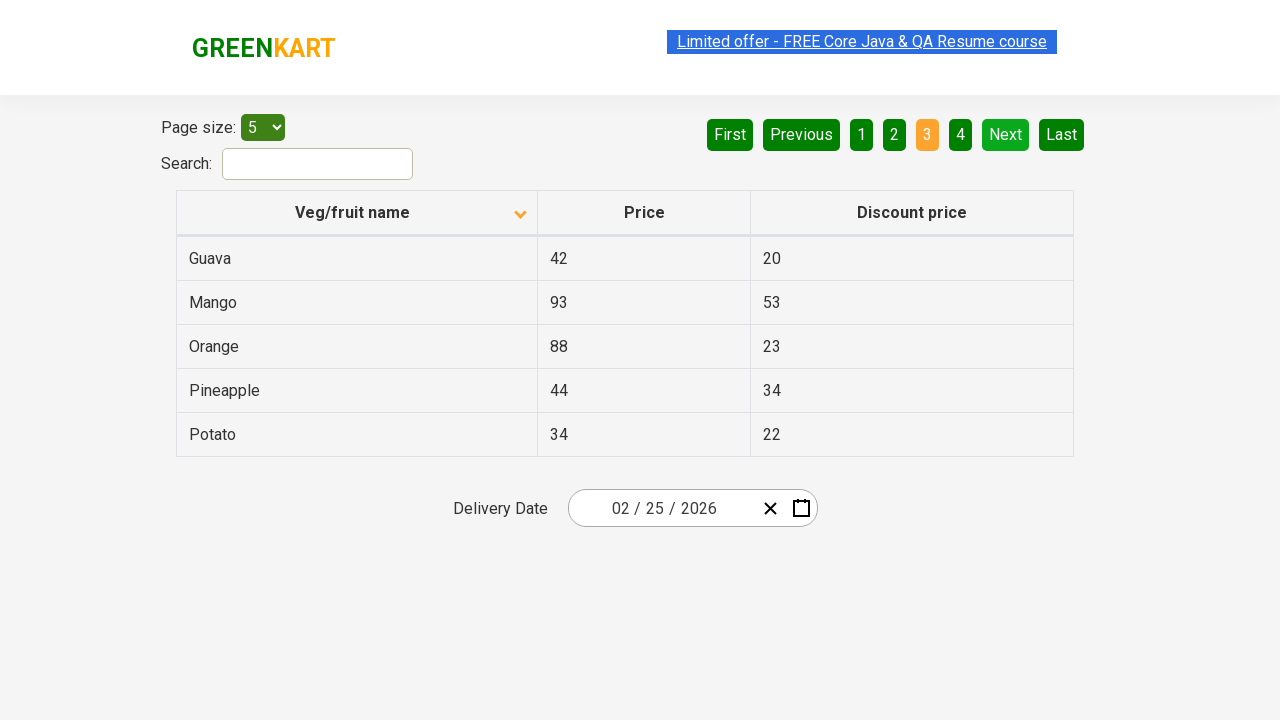

Clicked Next button to navigate to next page at (1006, 134) on a[aria-label='Next']
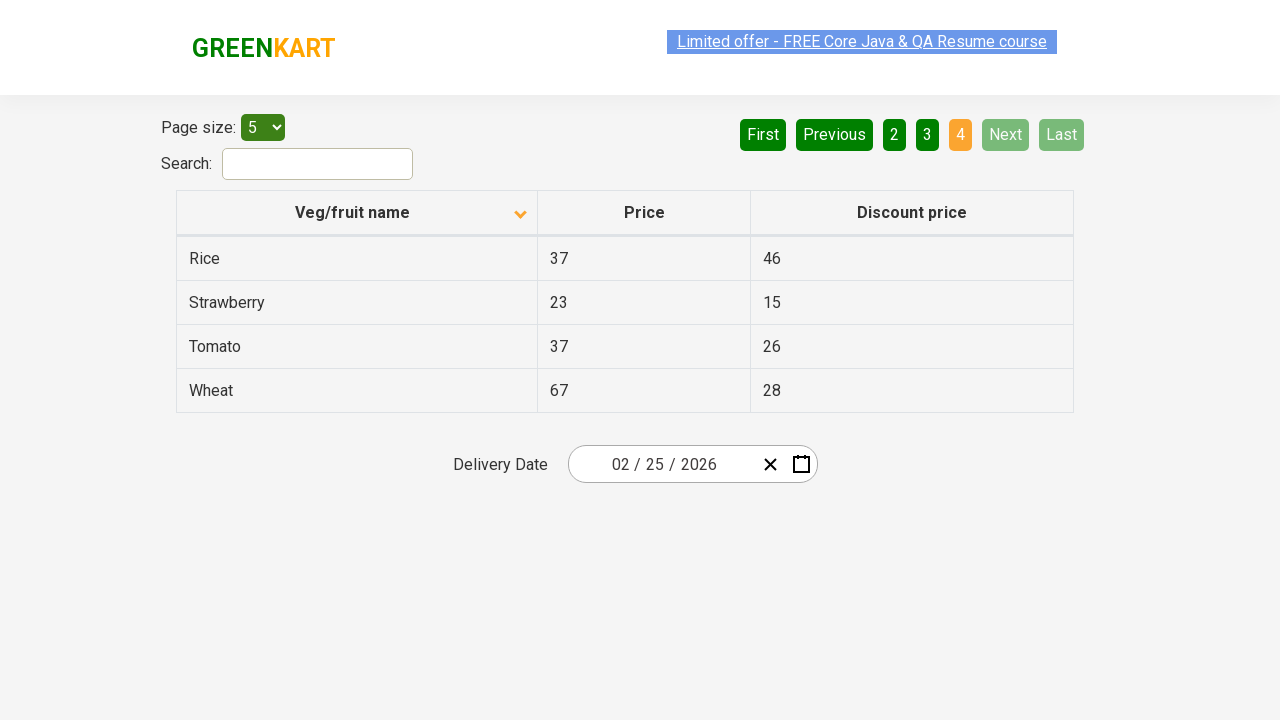

Retrieved fresh list of table rows
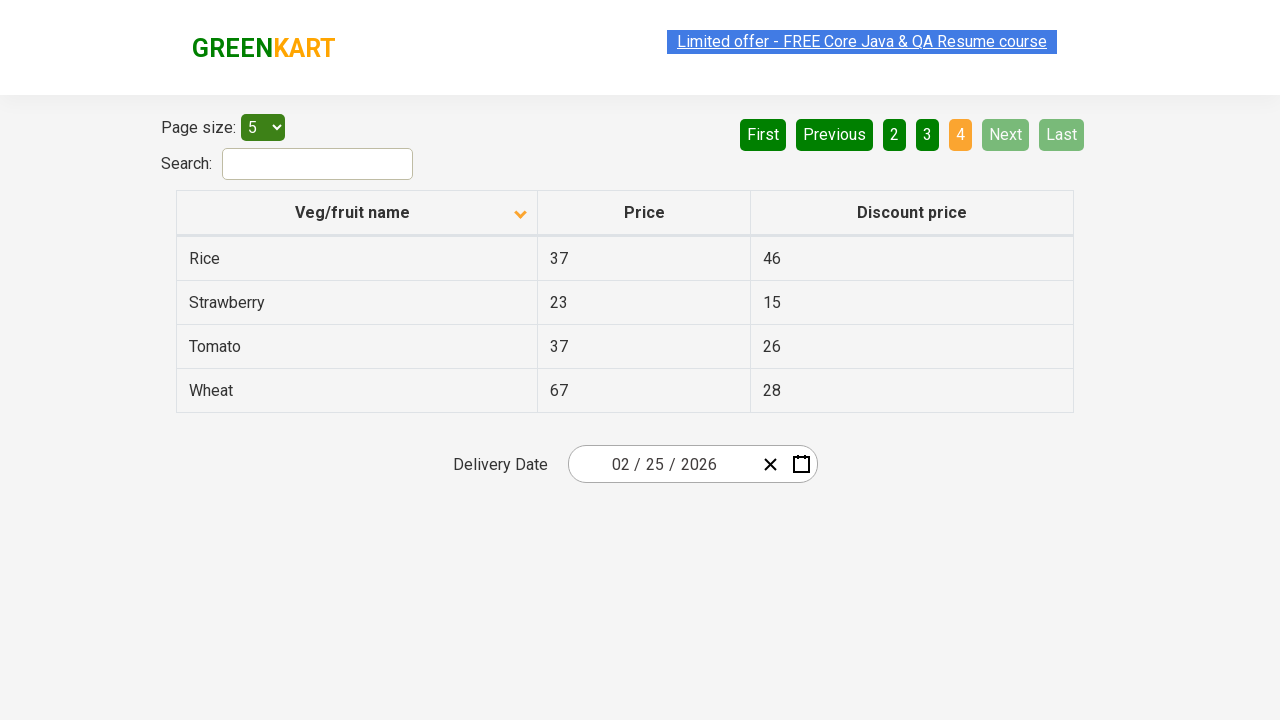

Found 'Rice' item and extracted its price
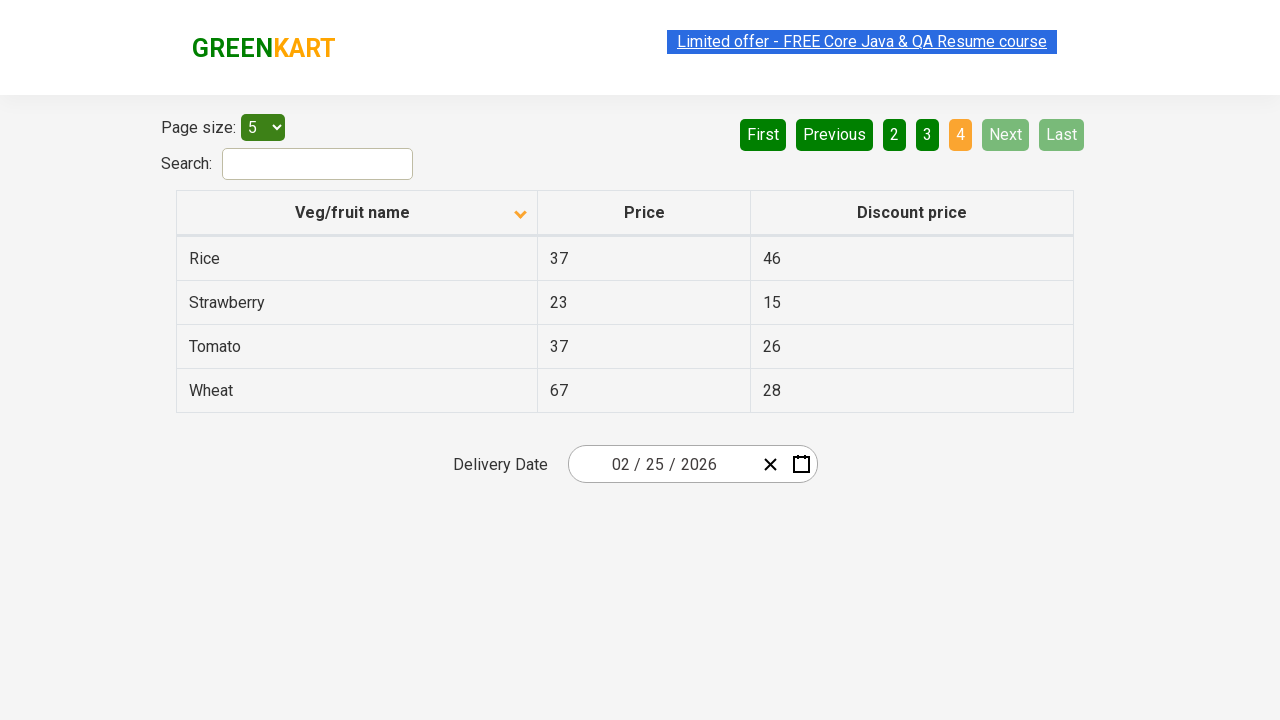

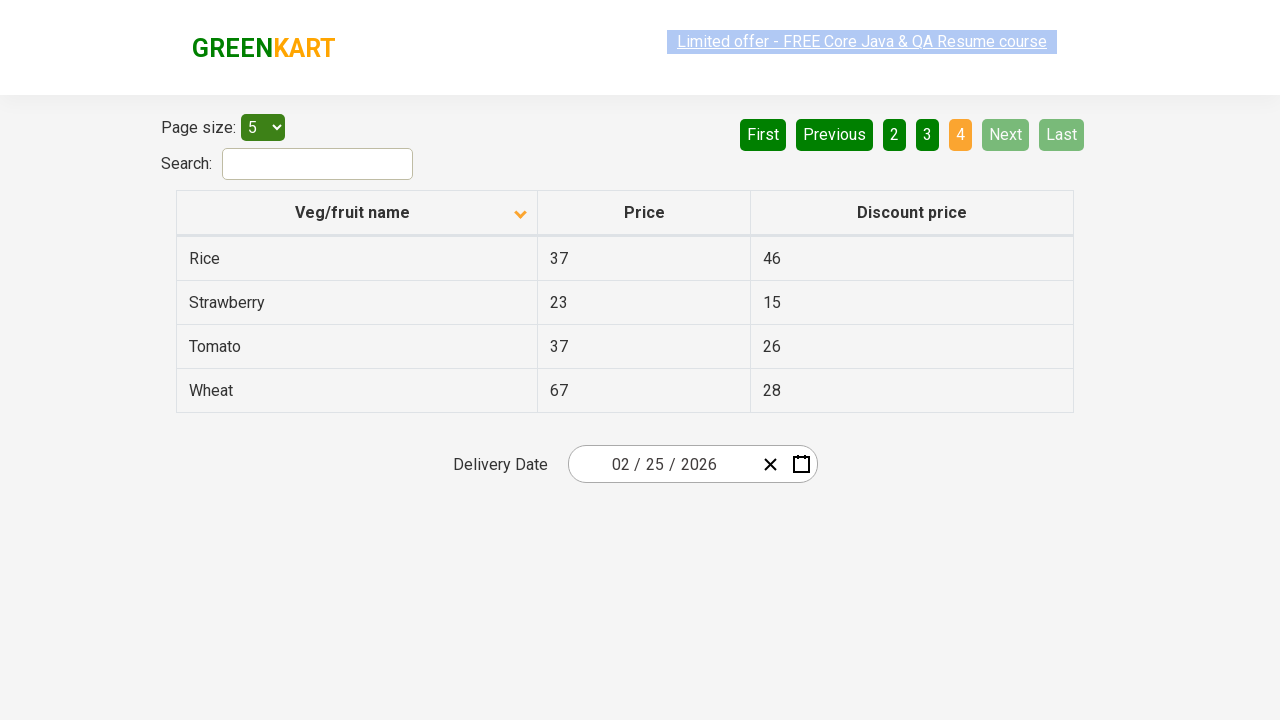